Navigates to the Coinbase homepage and waits for the page to load

Starting URL: https://www.coinbase.com/

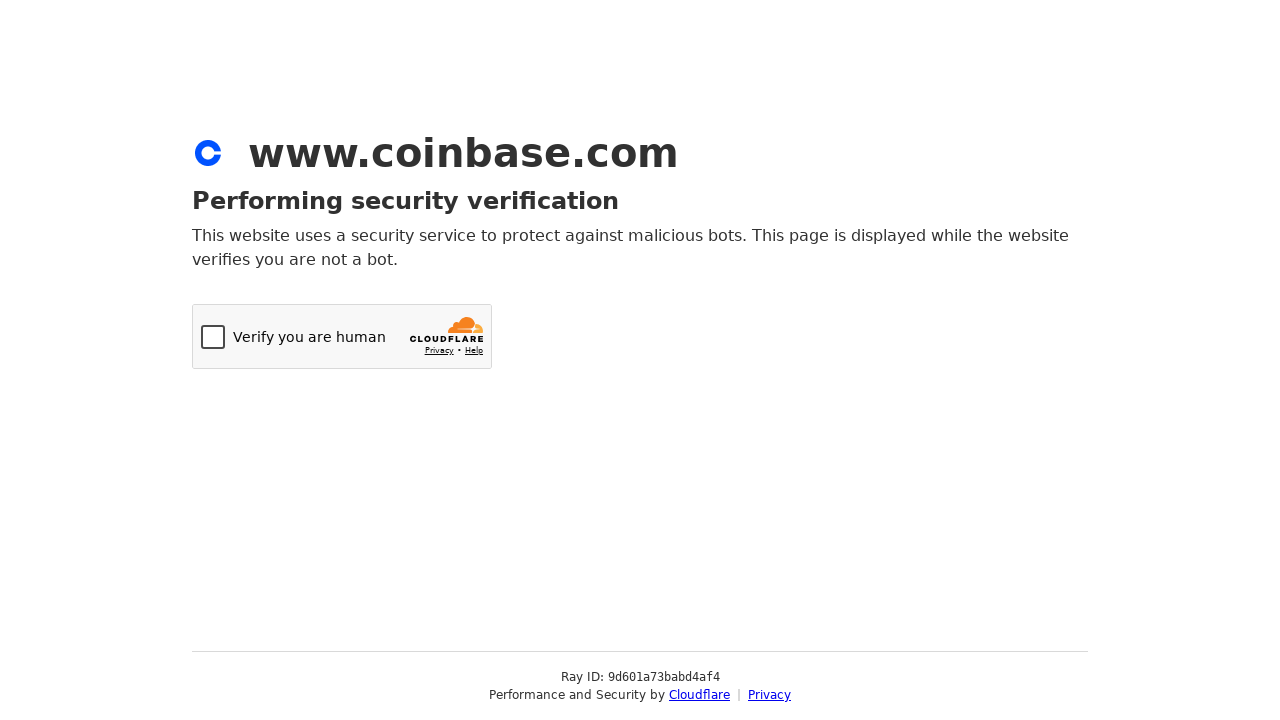

Navigated to Coinbase homepage
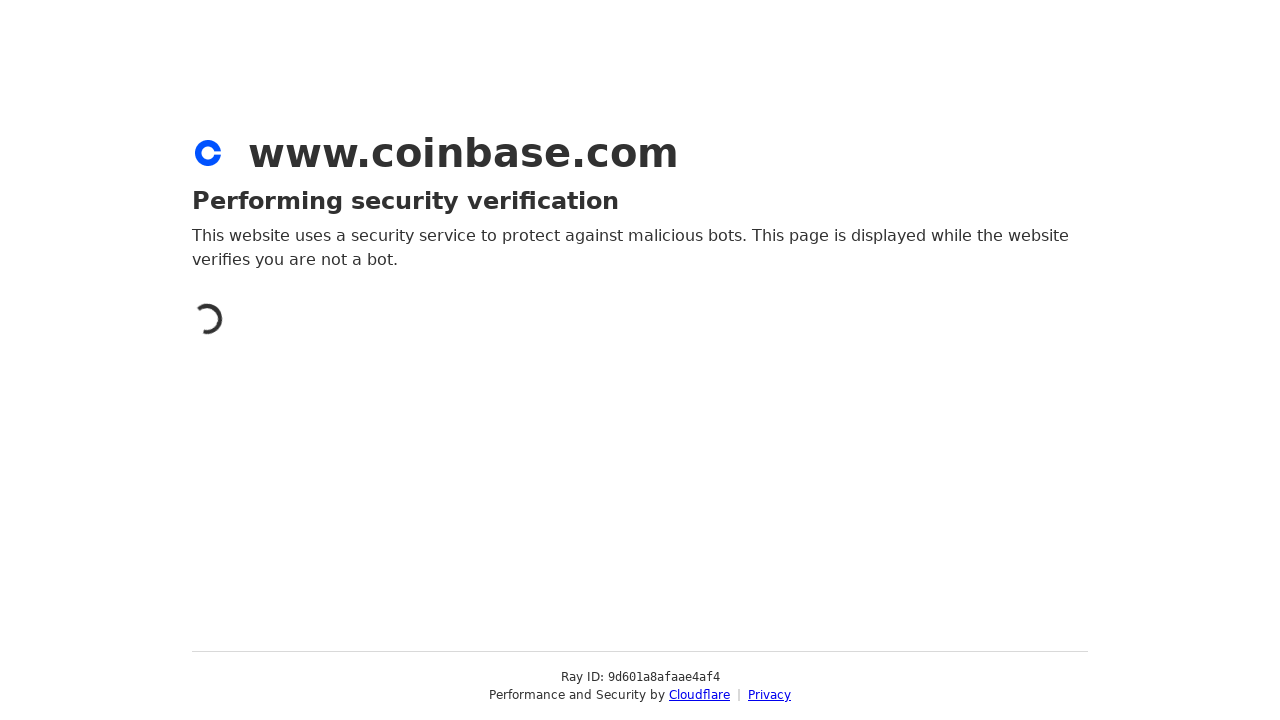

Page fully loaded (networkidle state reached)
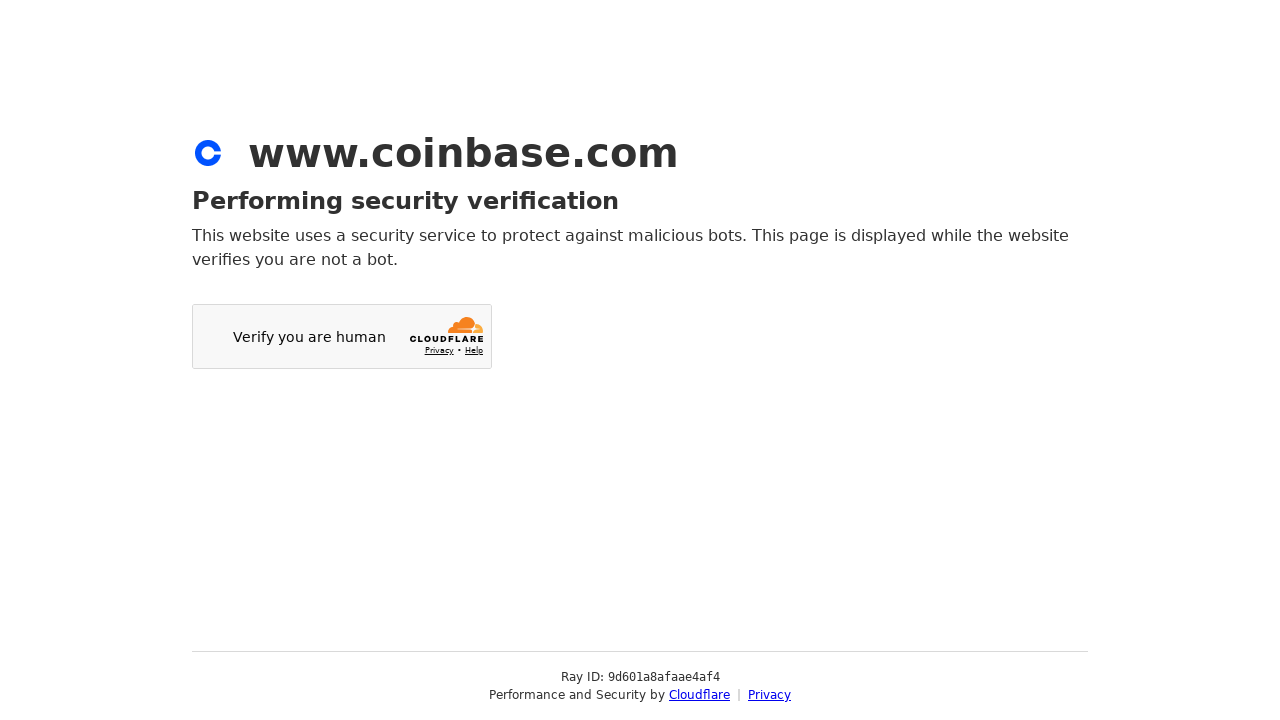

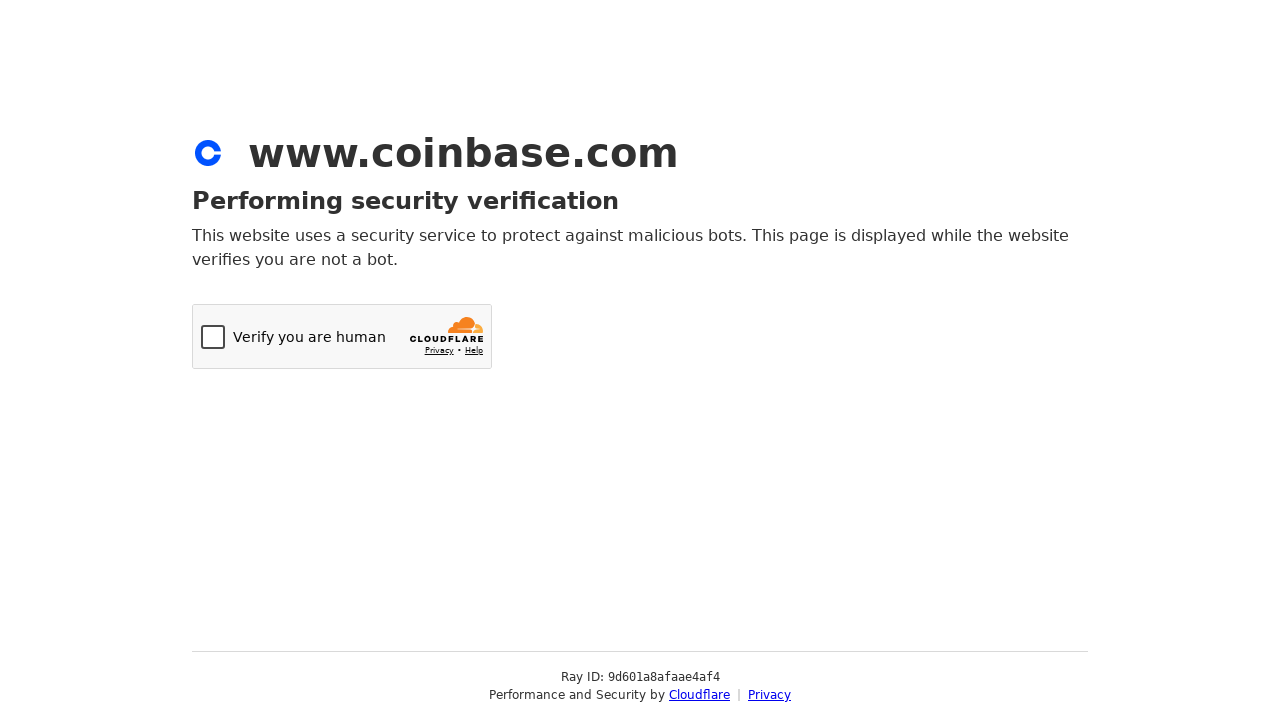